Tests a practice form by filling out various form fields including email, password, checkbox, dropdown selection, radio button, and then submitting the form.

Starting URL: https://rahulshettyacademy.com/angularpractice/

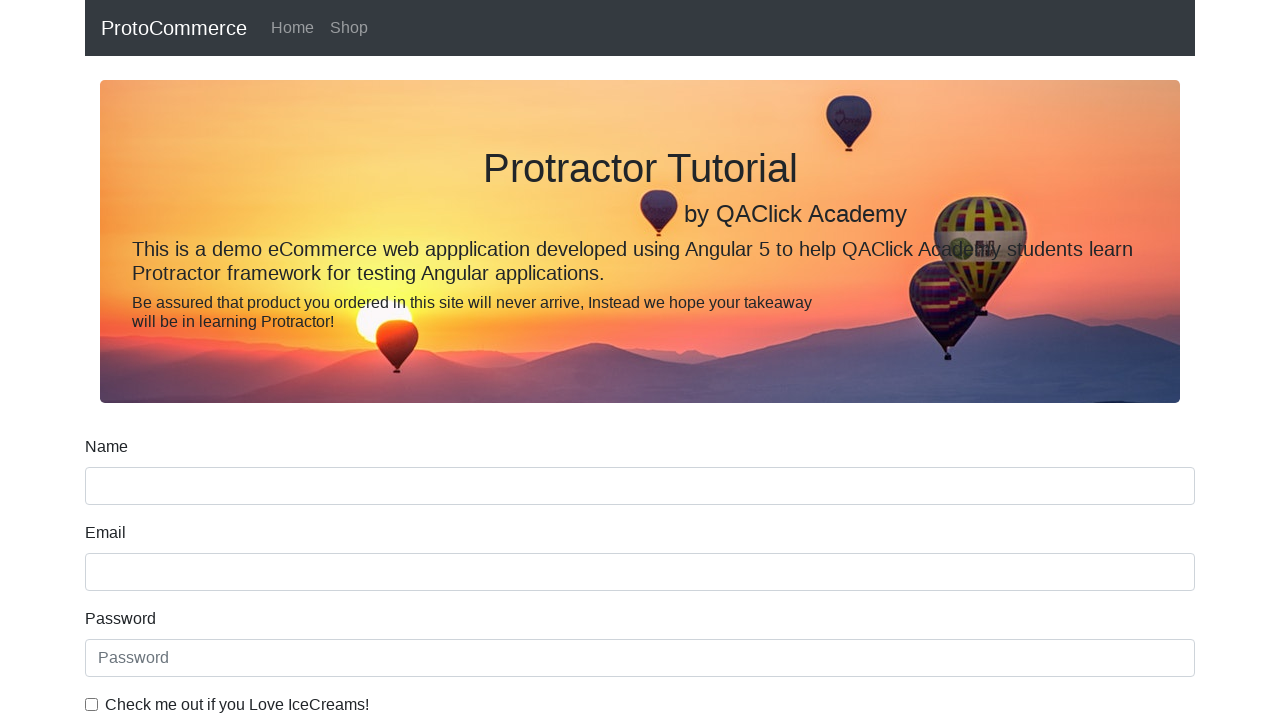

Filled email field with 'vijay@gmail.com' on input[name='email']
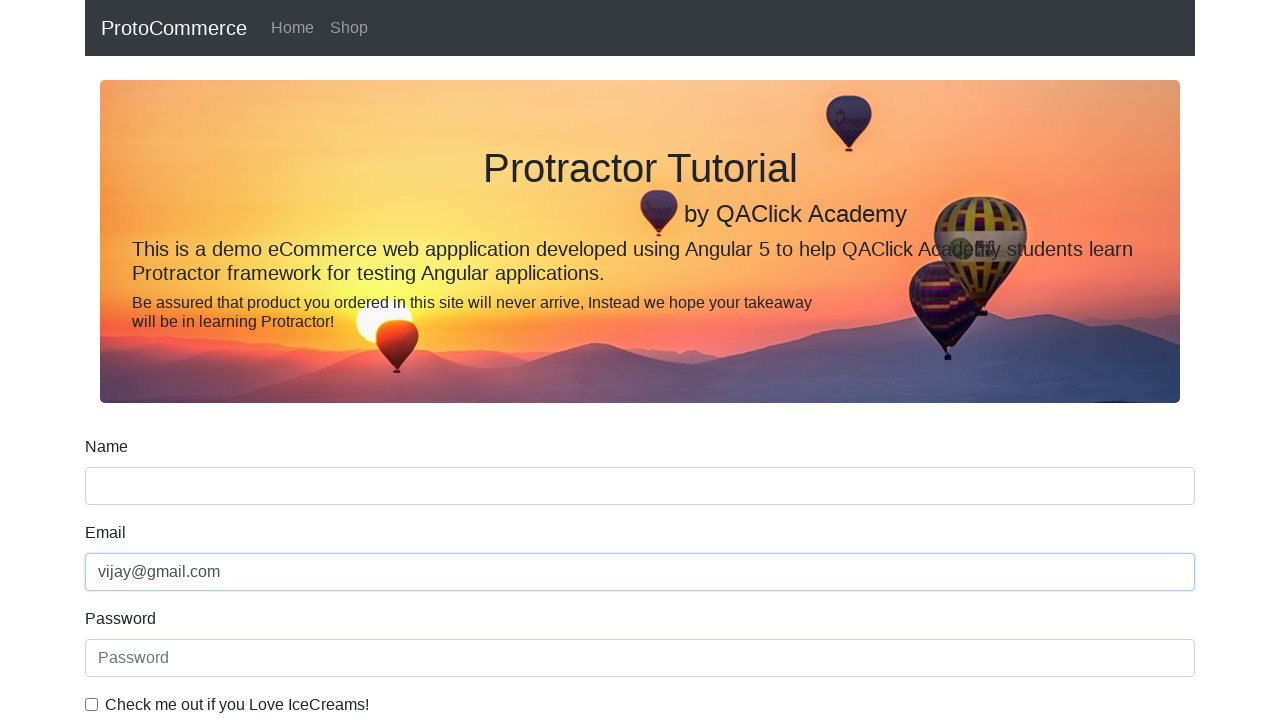

Filled password field with 'secretpassword' on #exampleInputPassword1
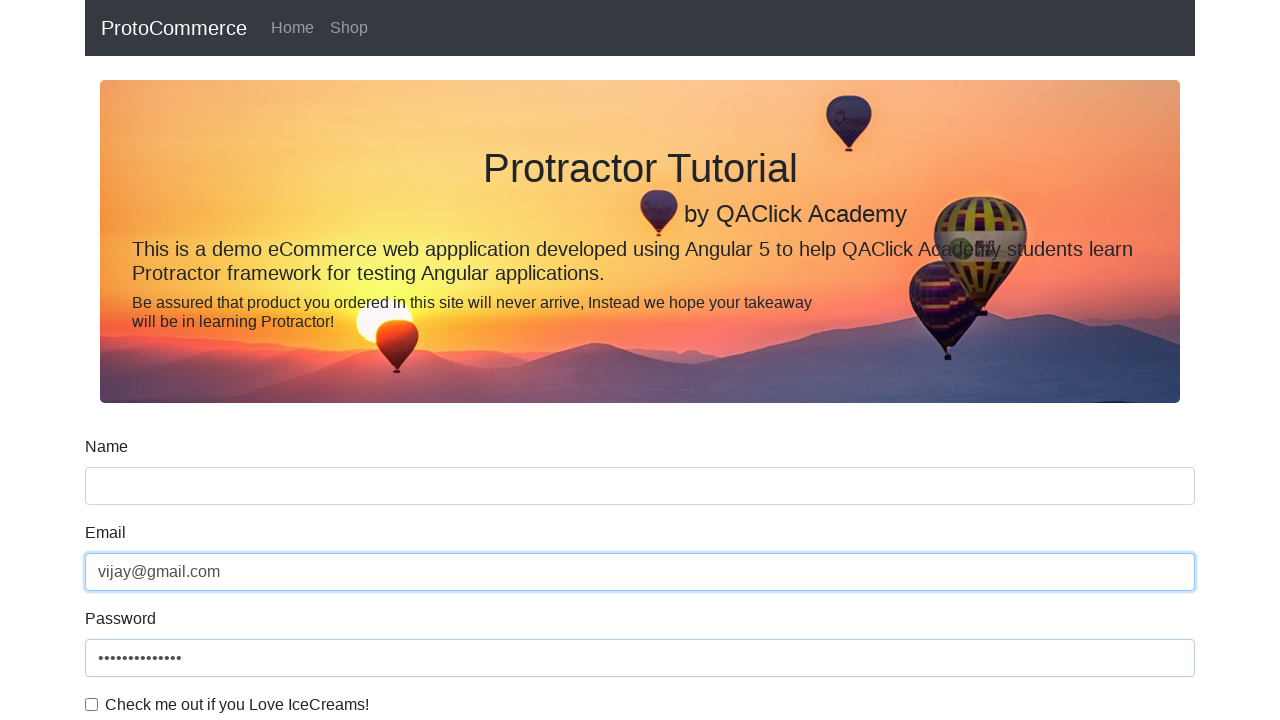

Clicked checkbox to enable agreement at (92, 704) on #exampleCheck1
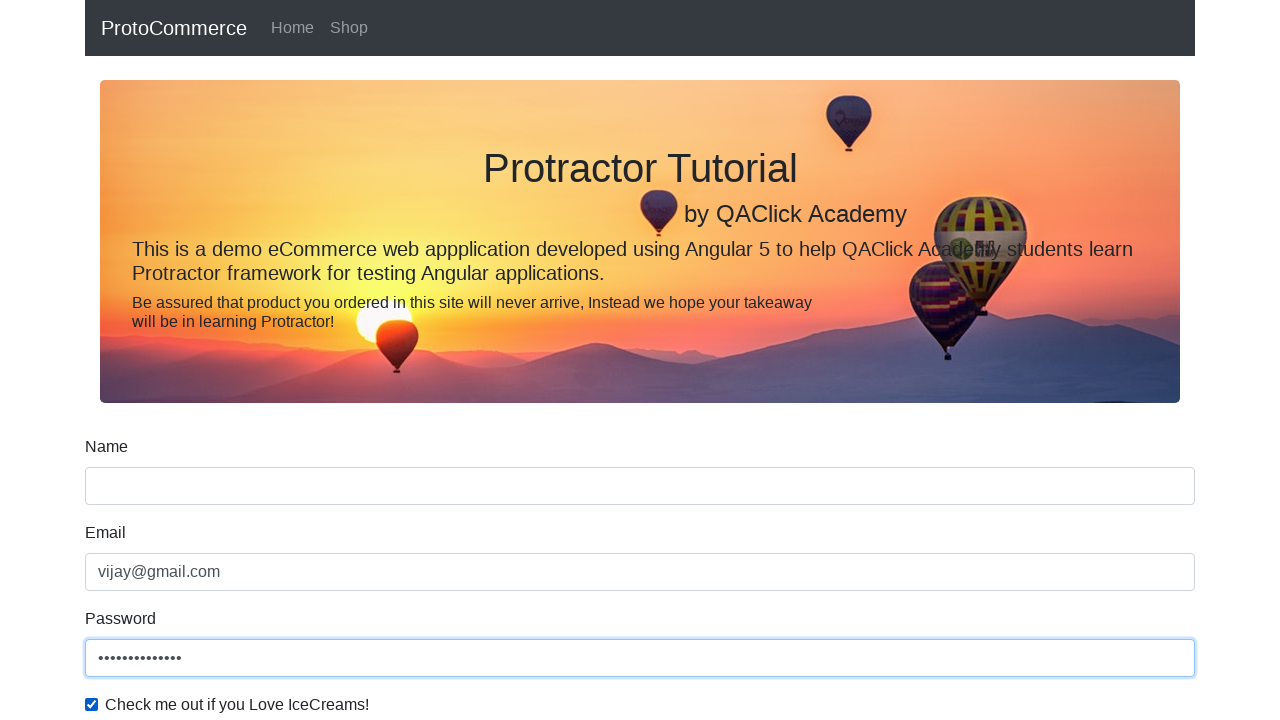

Selected 'Male' from gender dropdown on #exampleFormControlSelect1
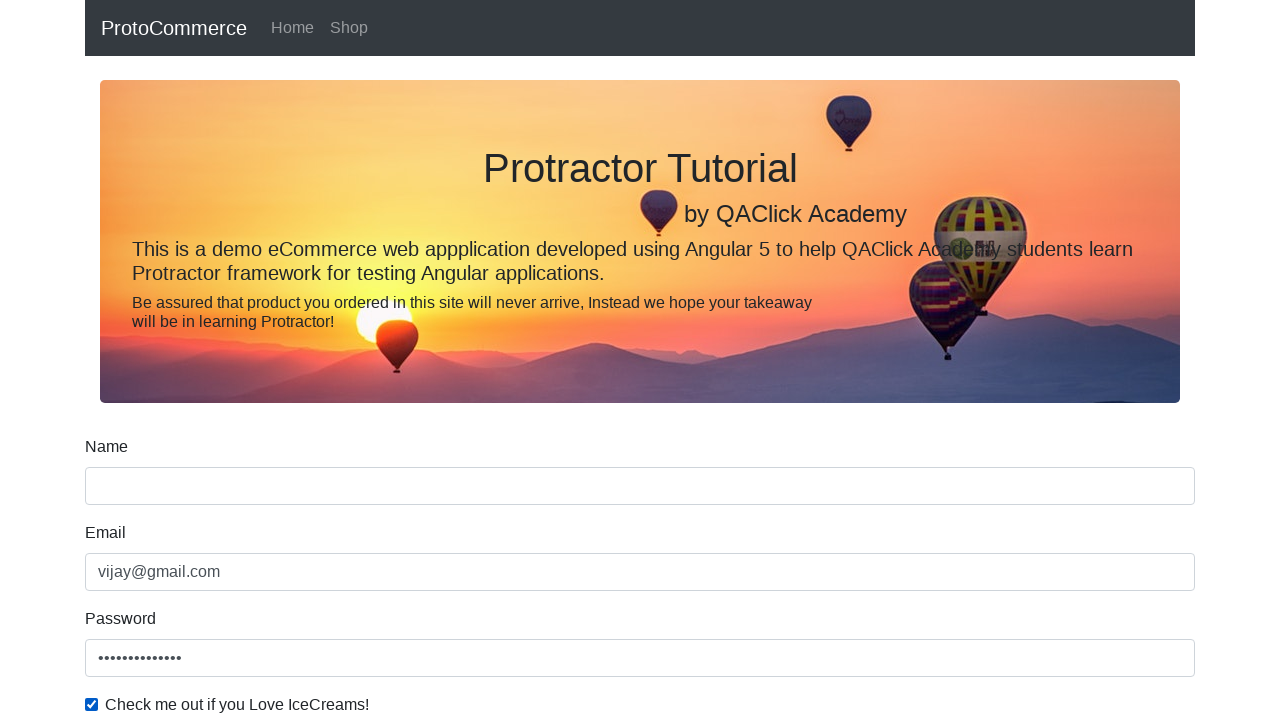

Selected radio button option 2 at (326, 360) on input[value='option2']
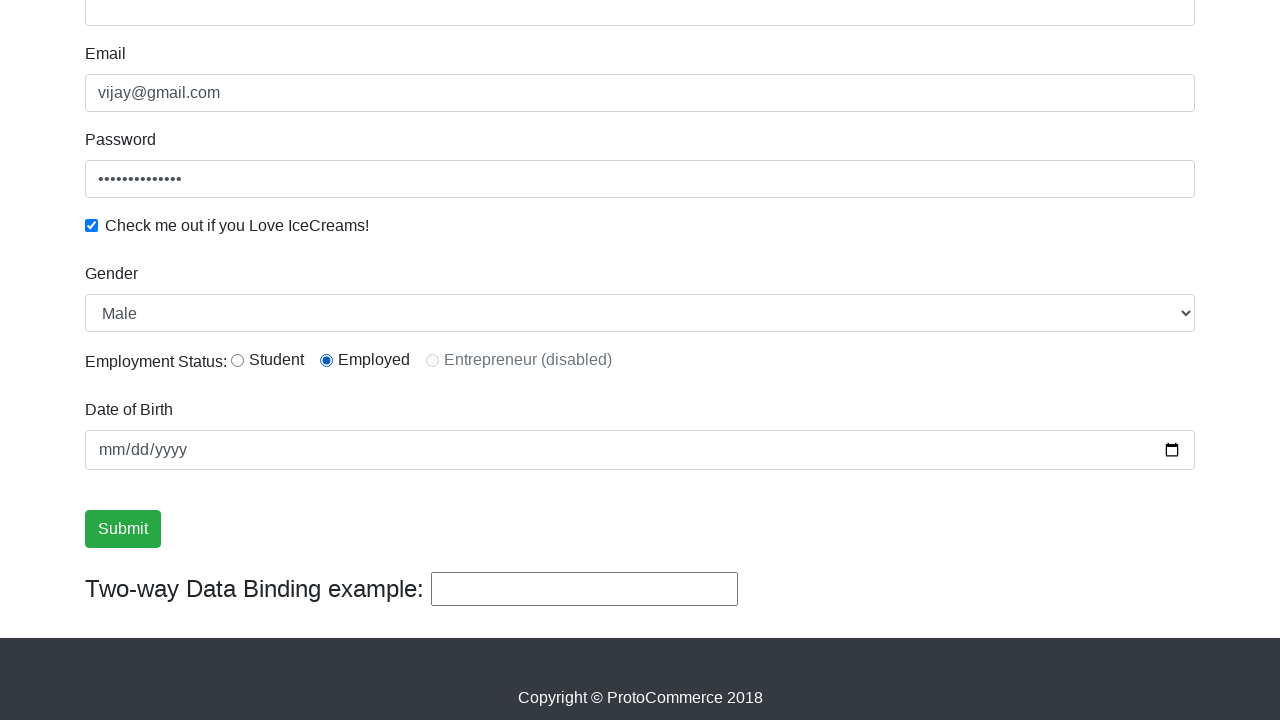

Clicked submit button to submit the form at (123, 529) on input[value='Submit']
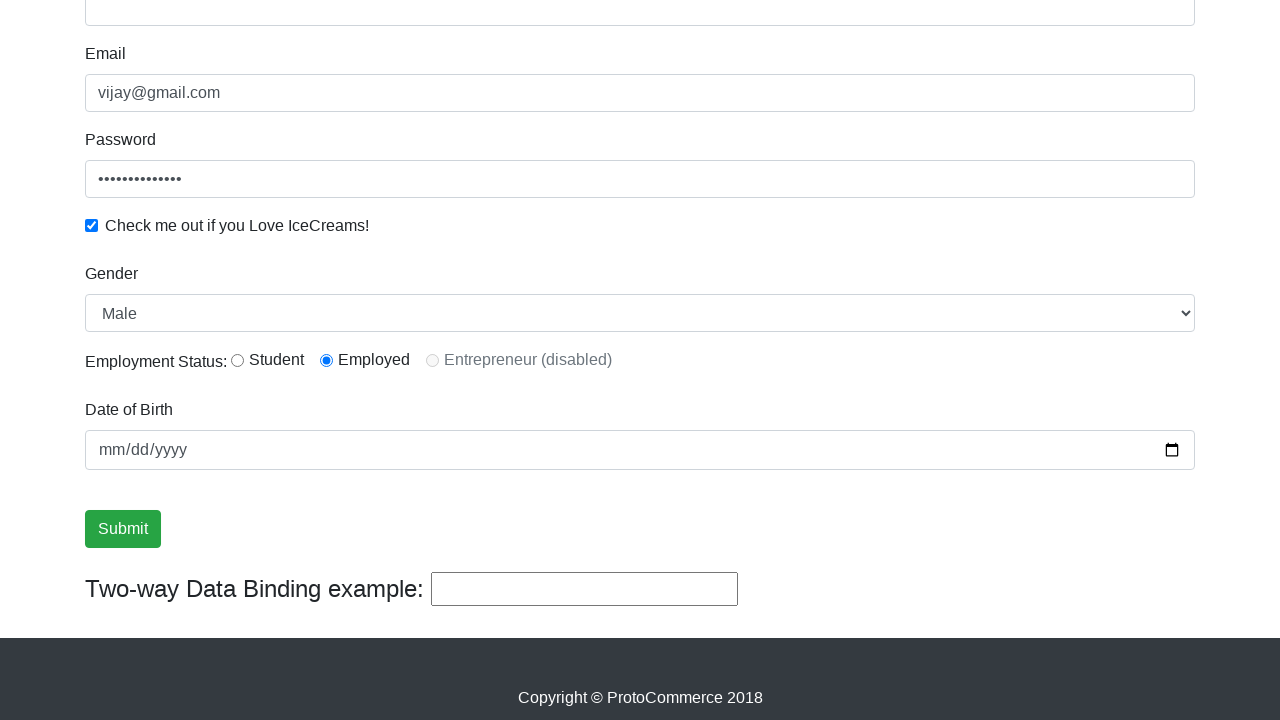

Waited for text field to appear after form submission
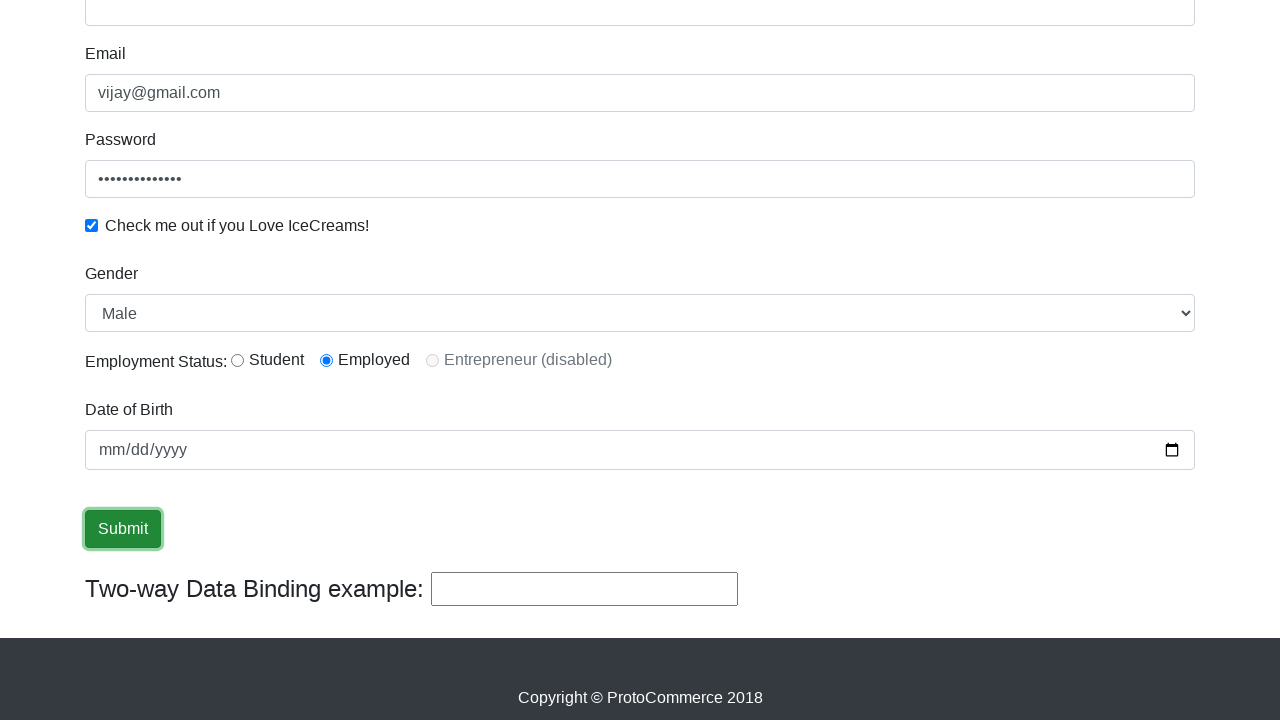

Filled post-submission text field with 'kpbhai' on .ng-pristine
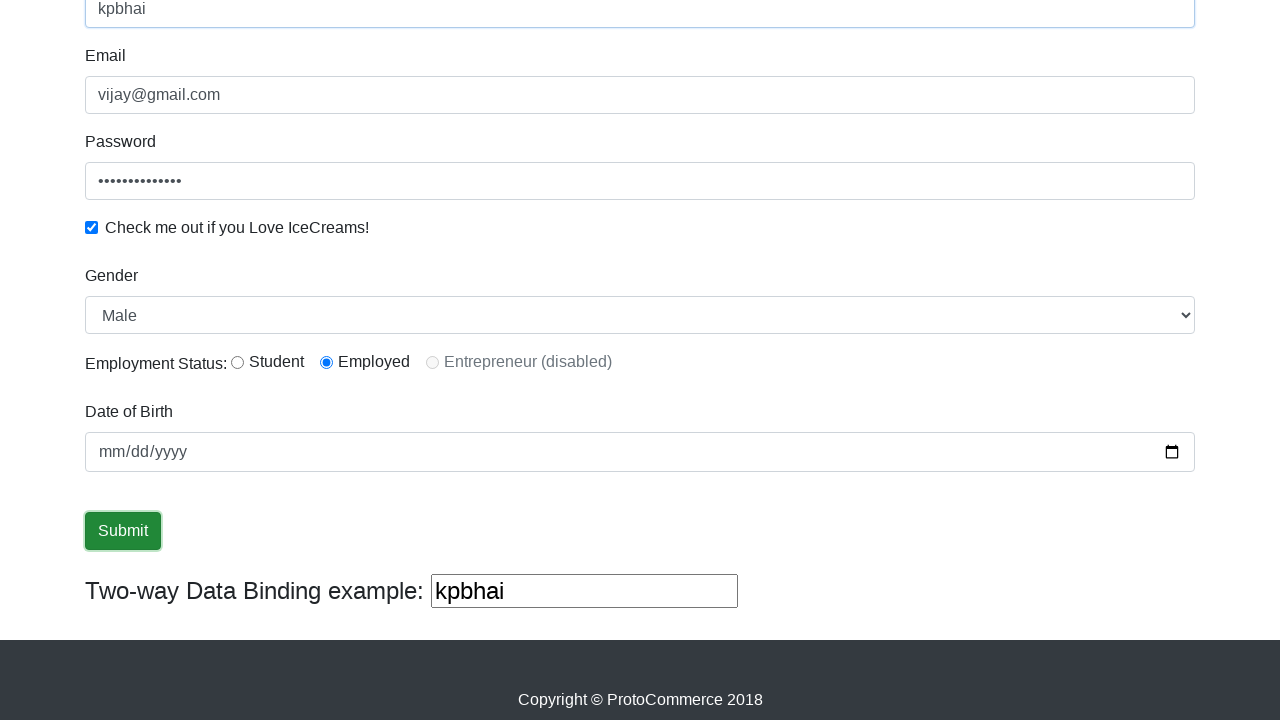

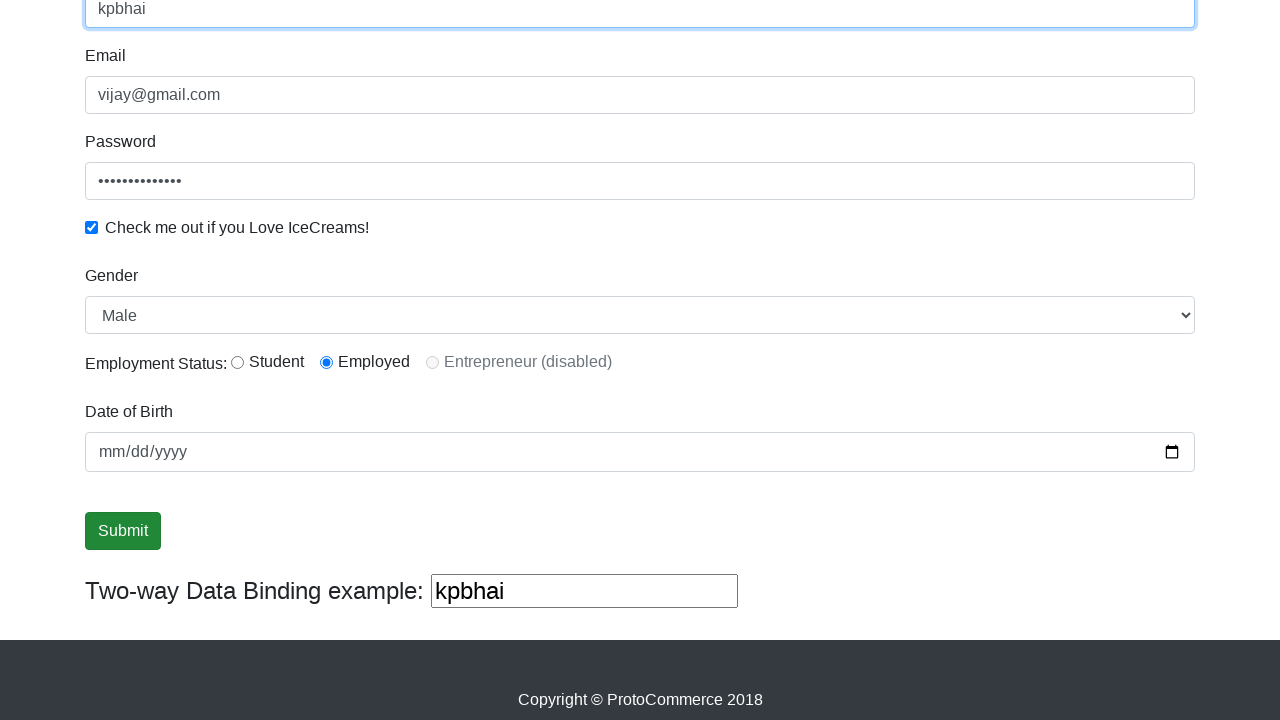